Tests different button click actions on demoqa.com by performing double-click, right-click, and regular click on buttons, then verifying that corresponding messages are displayed.

Starting URL: https://demoqa.com/buttons

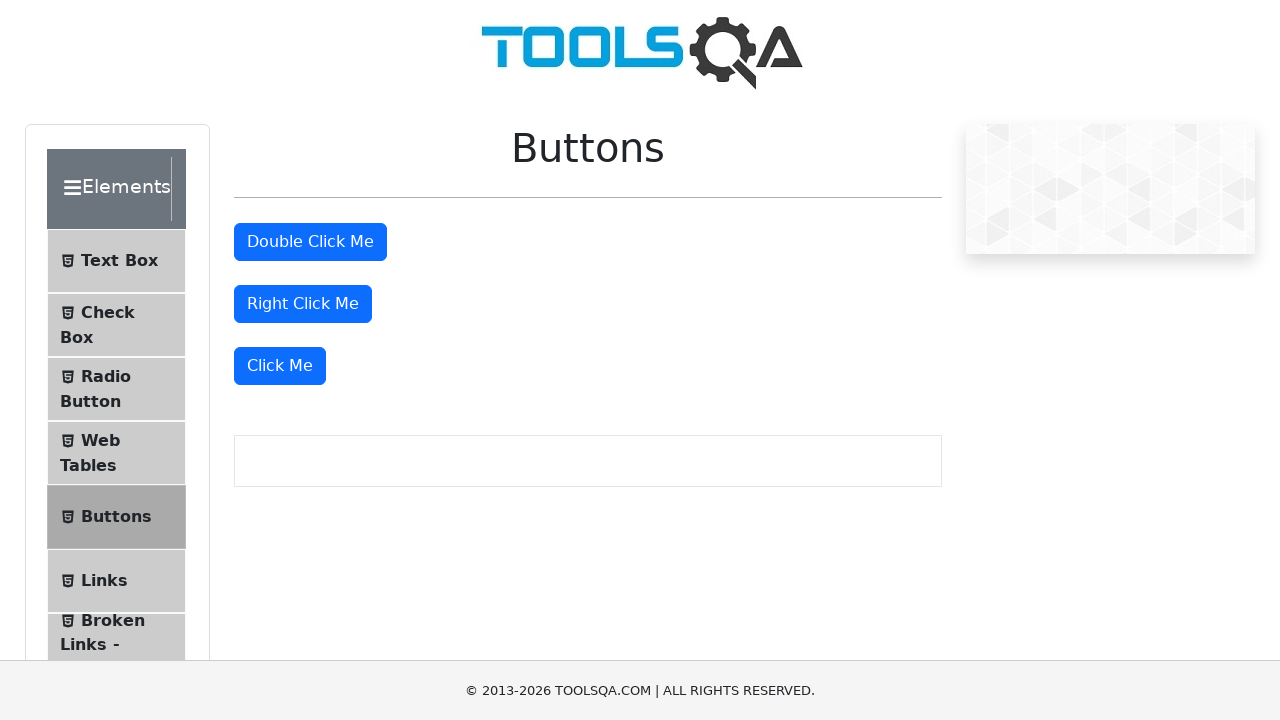

Scrolled double-click button into view
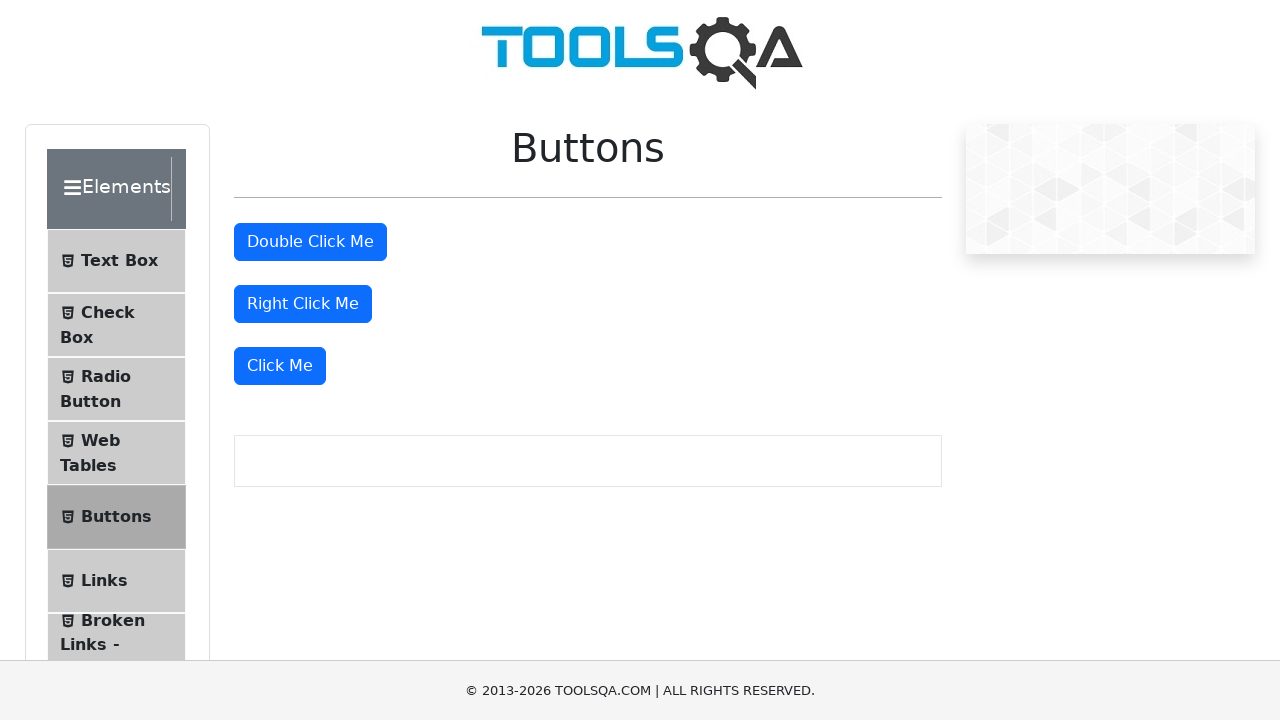

Double-clicked the double-click button at (310, 242) on #doubleClickBtn
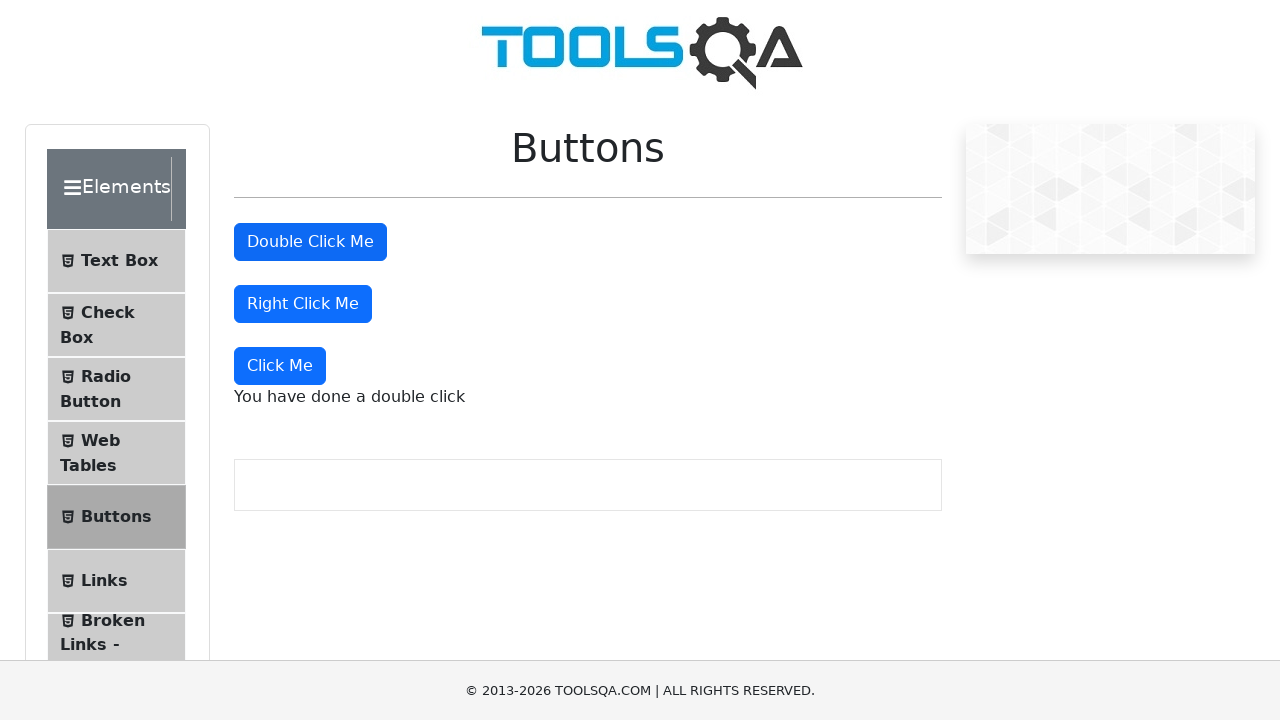

Right-clicked the right-click button at (303, 304) on #rightClickBtn
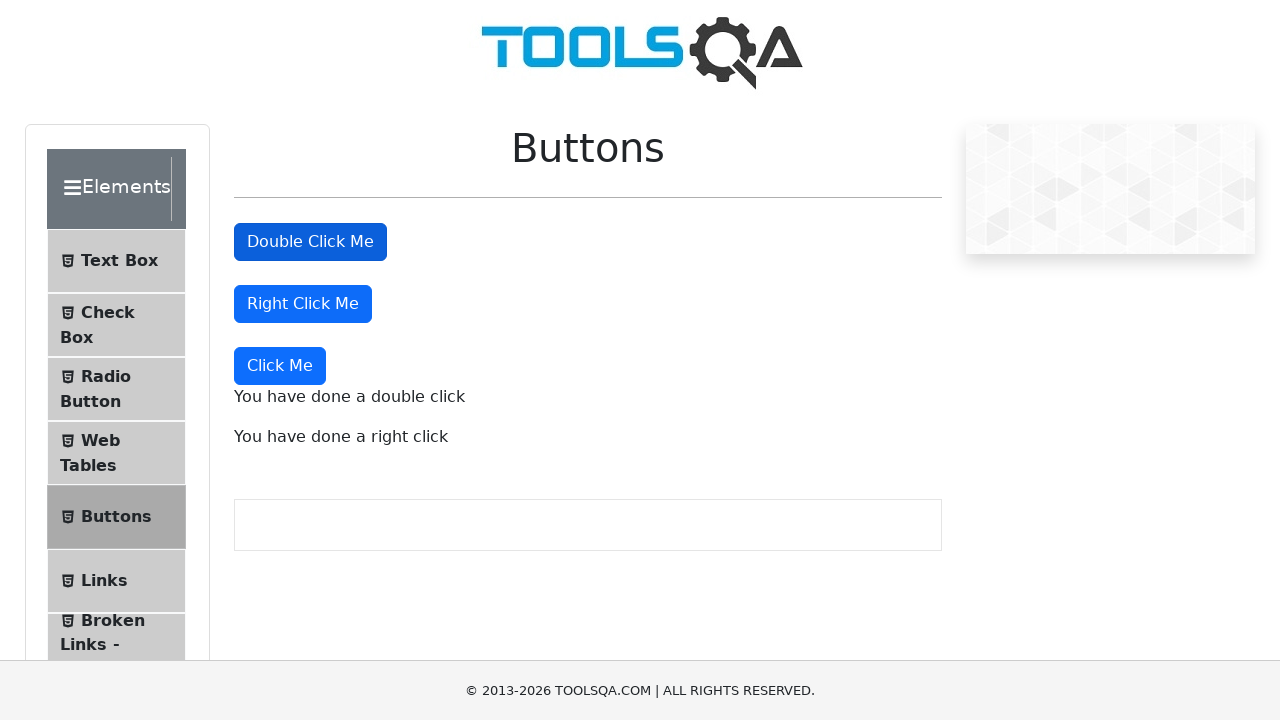

Clicked the dynamic click button (Click Me) at (280, 366) on button >> internal:has-text="Click Me"i >> nth=-1
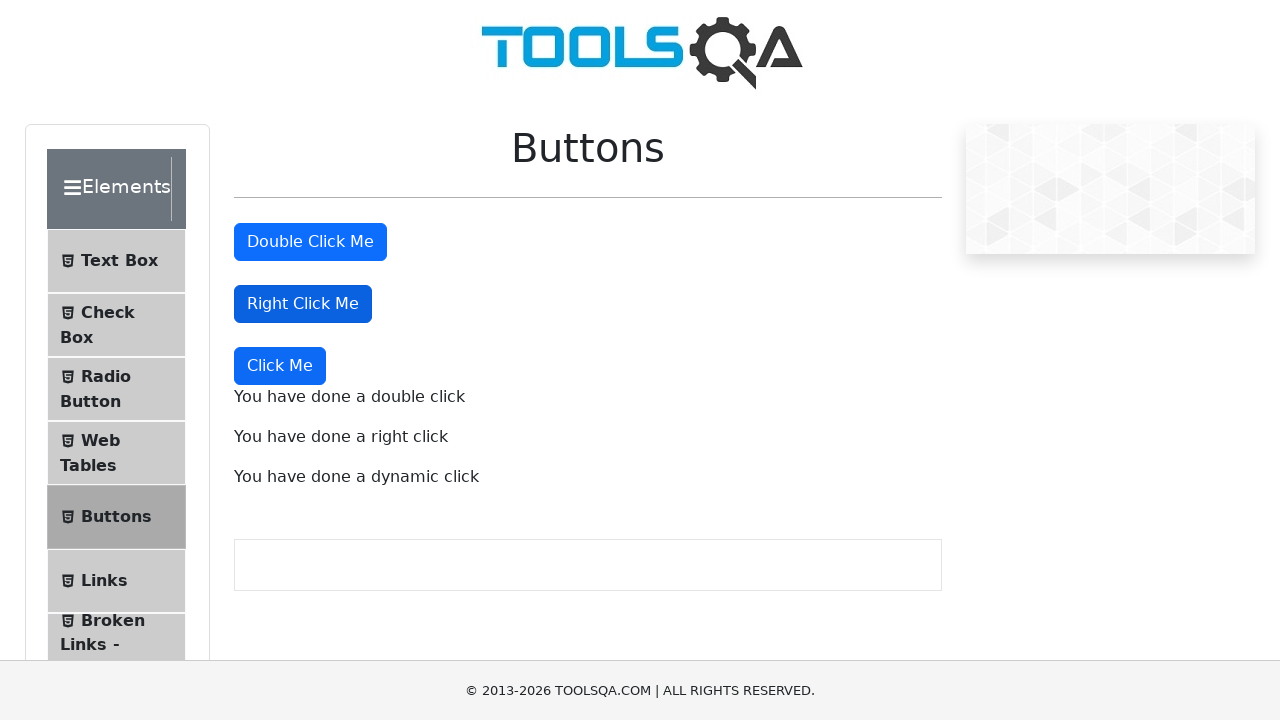

Double-click message appeared
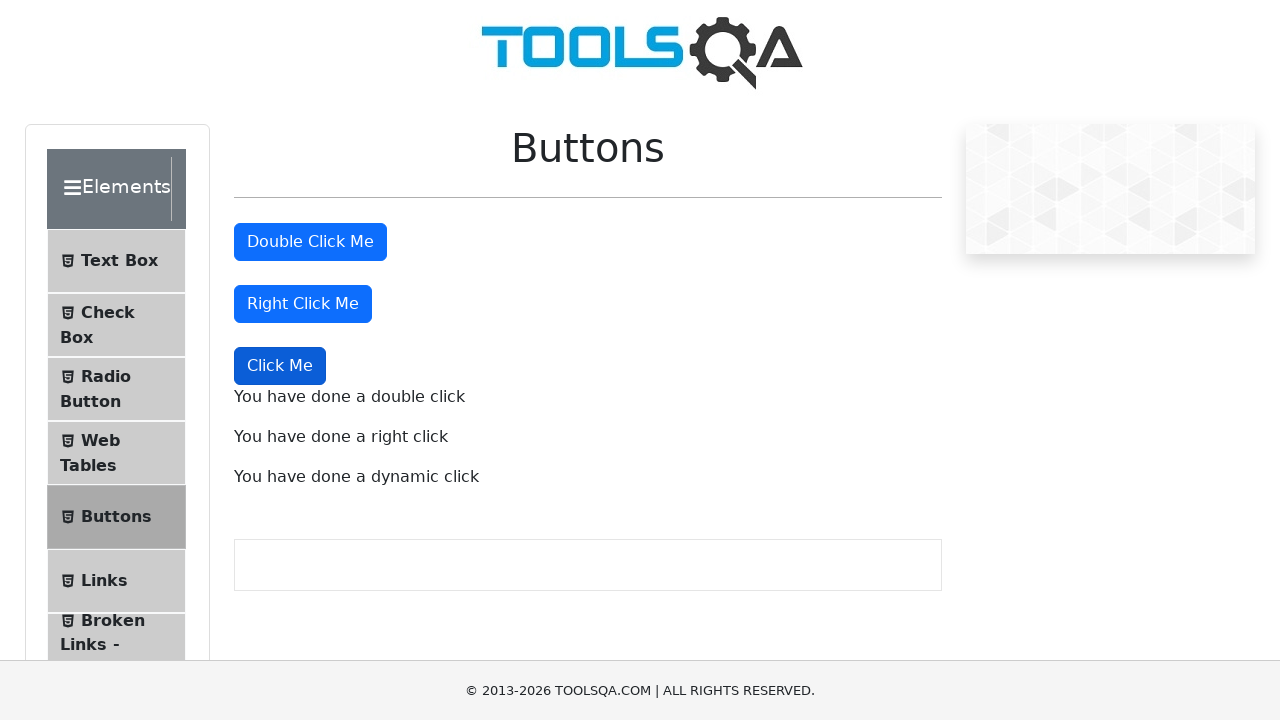

Right-click message appeared
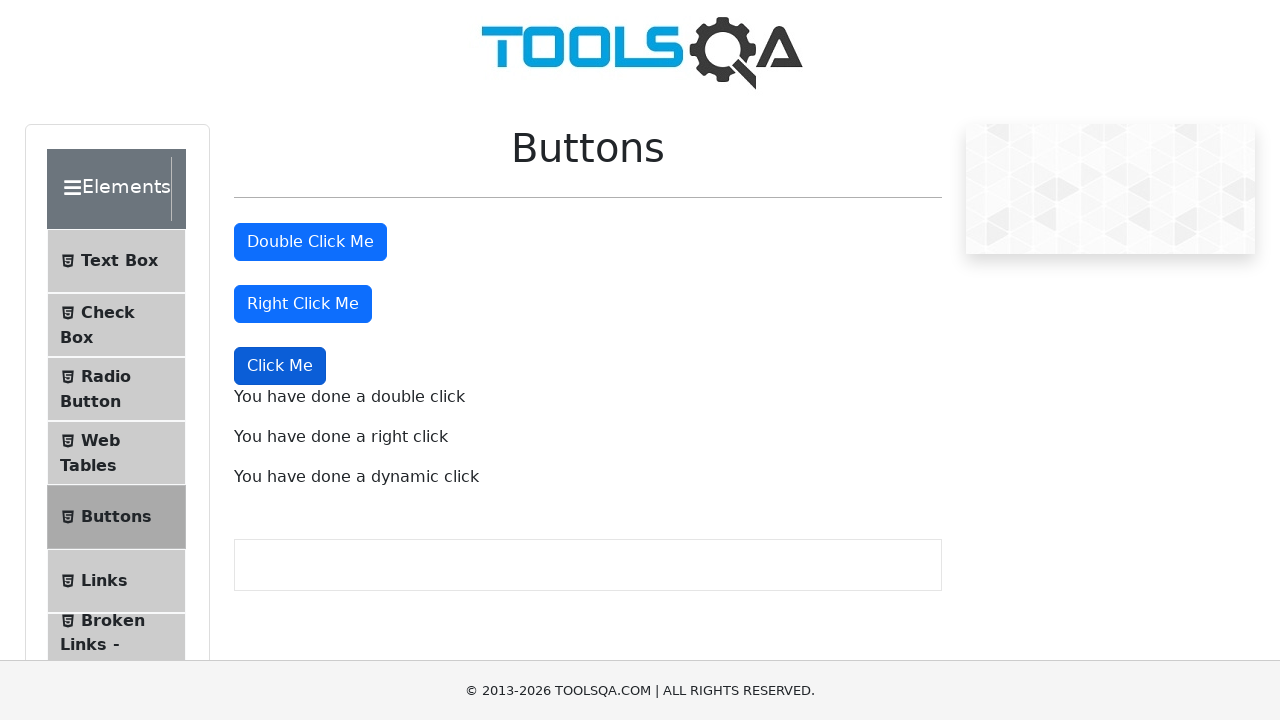

Dynamic click message appeared
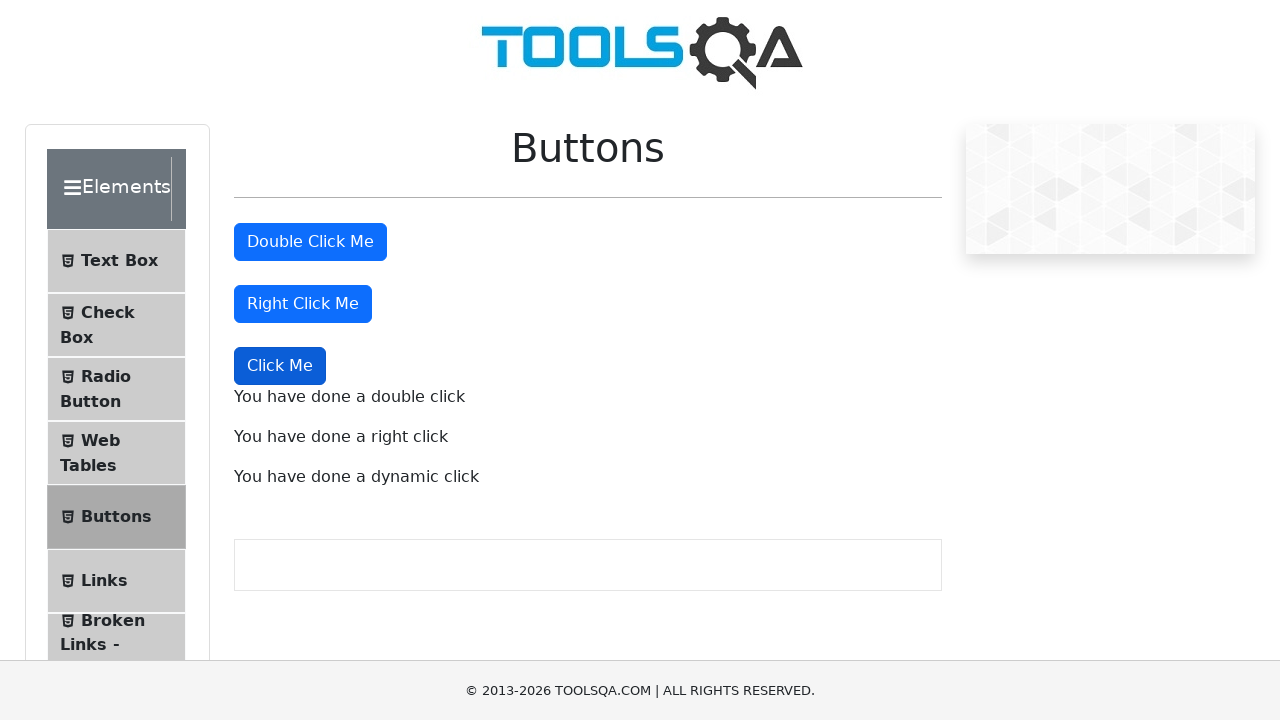

Verified double-click message is visible
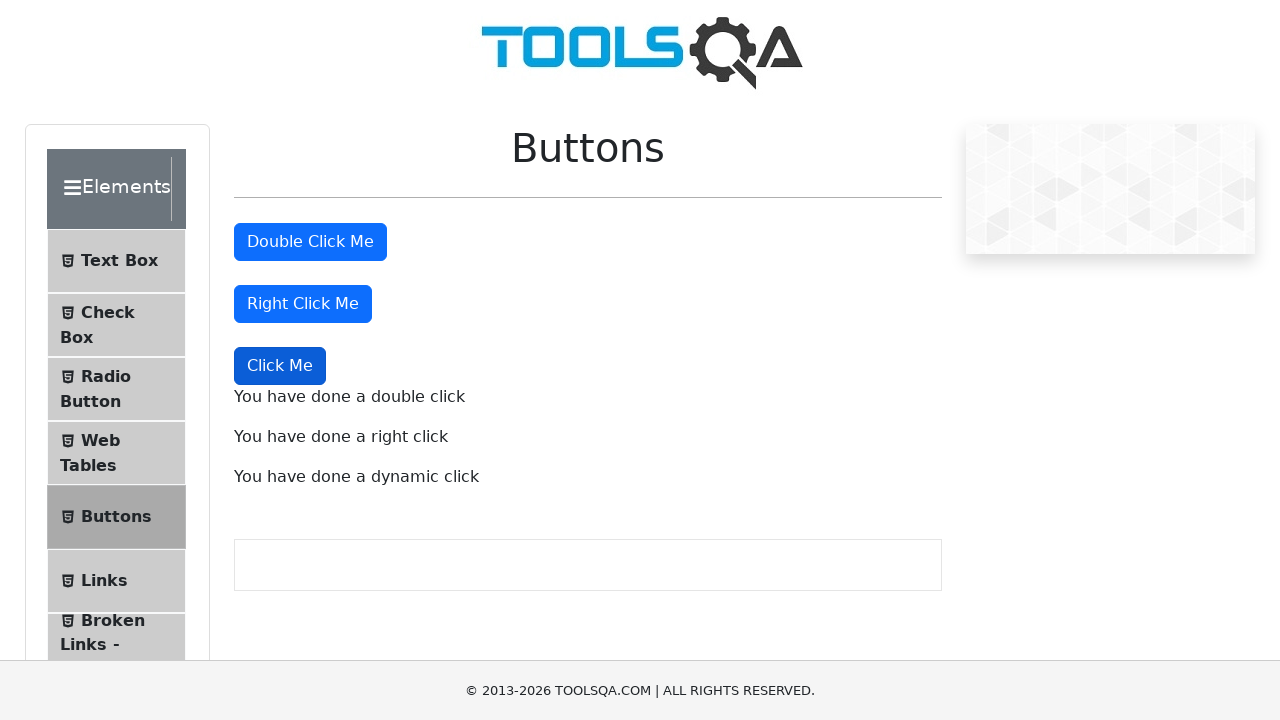

Verified right-click message is visible
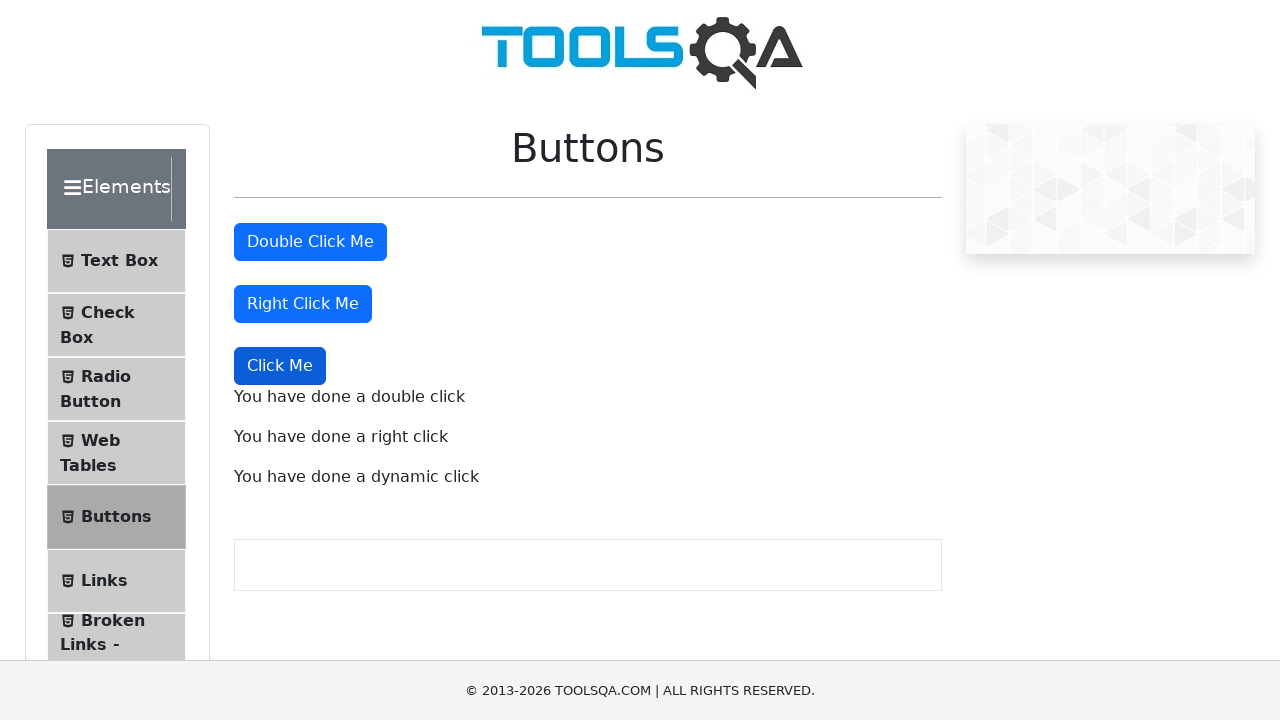

Verified dynamic click message is visible
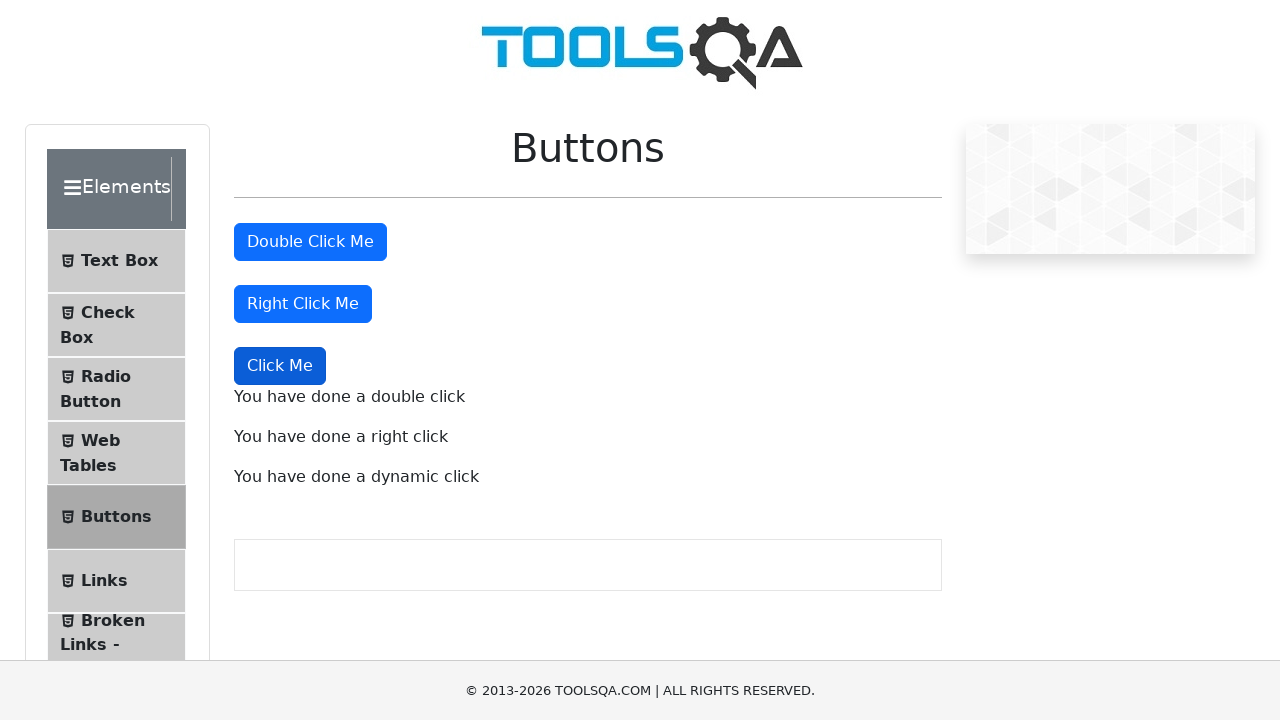

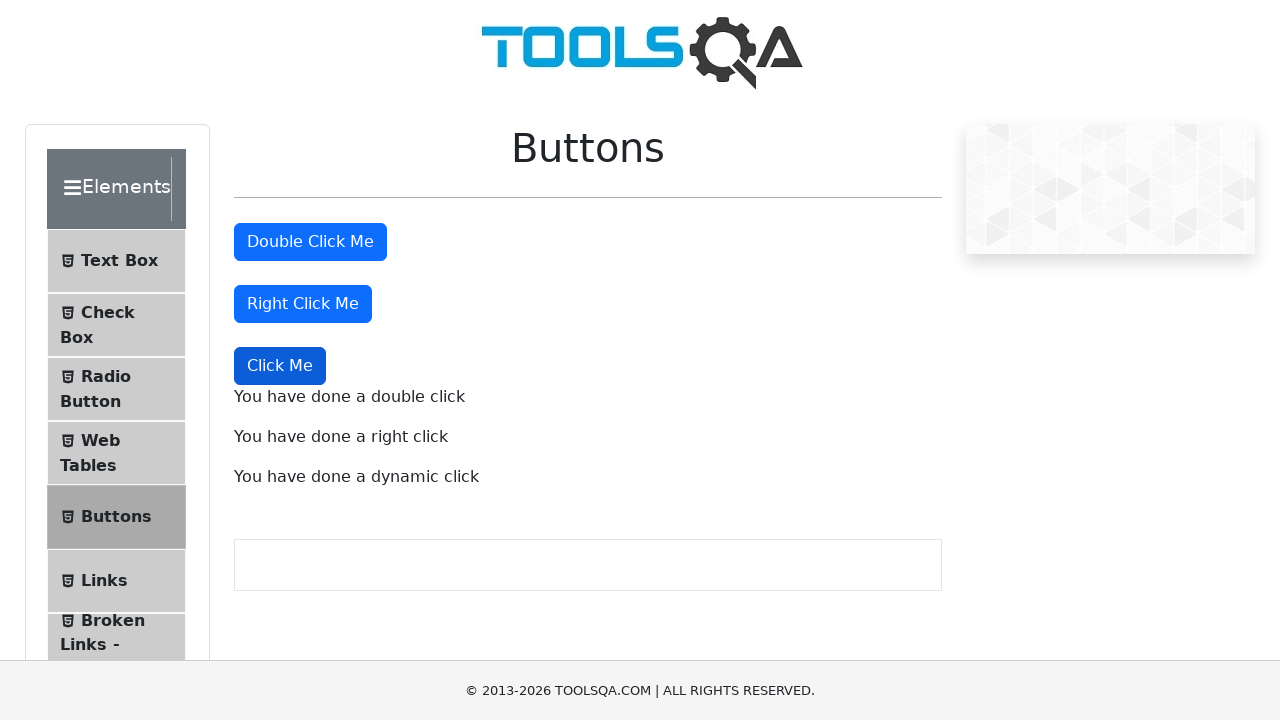